Tests keyboard actions on a text comparison page by filling a textarea, copying the text using keyboard shortcuts, and pasting it into another field using Tab navigation.

Starting URL: https://gotranscript.com/text-compare

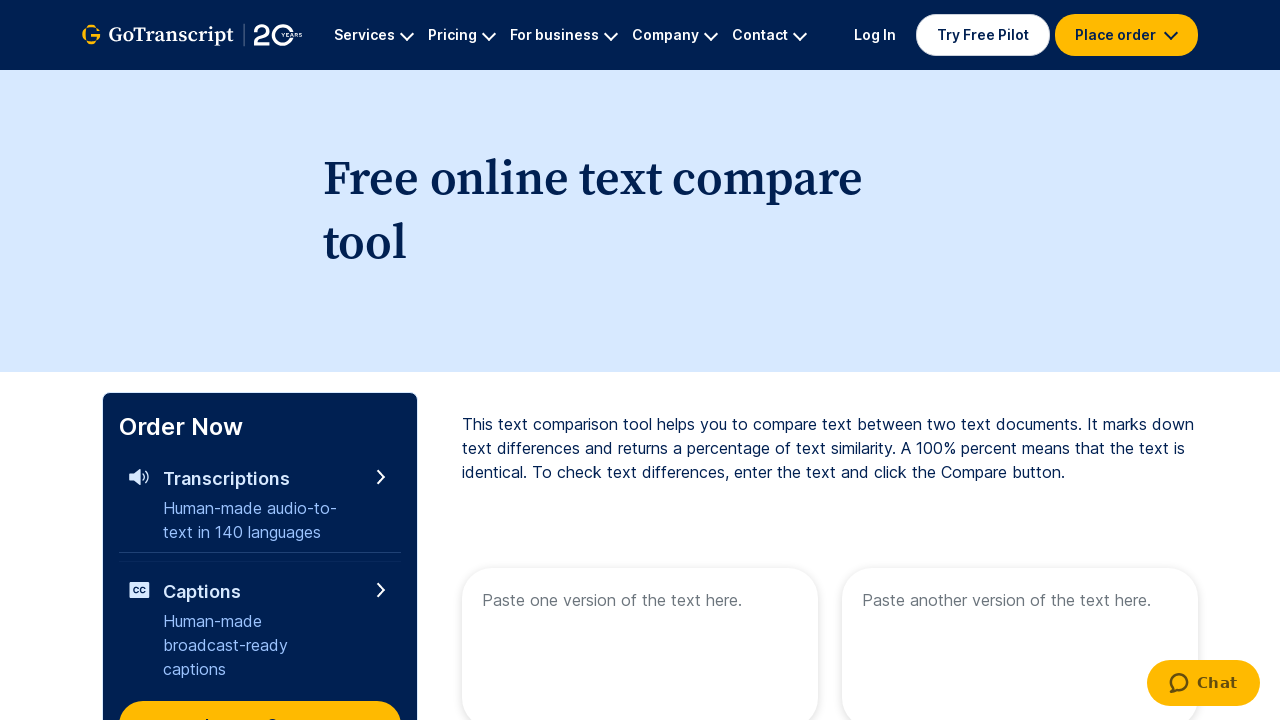

Scrolled down the page using PageDown key
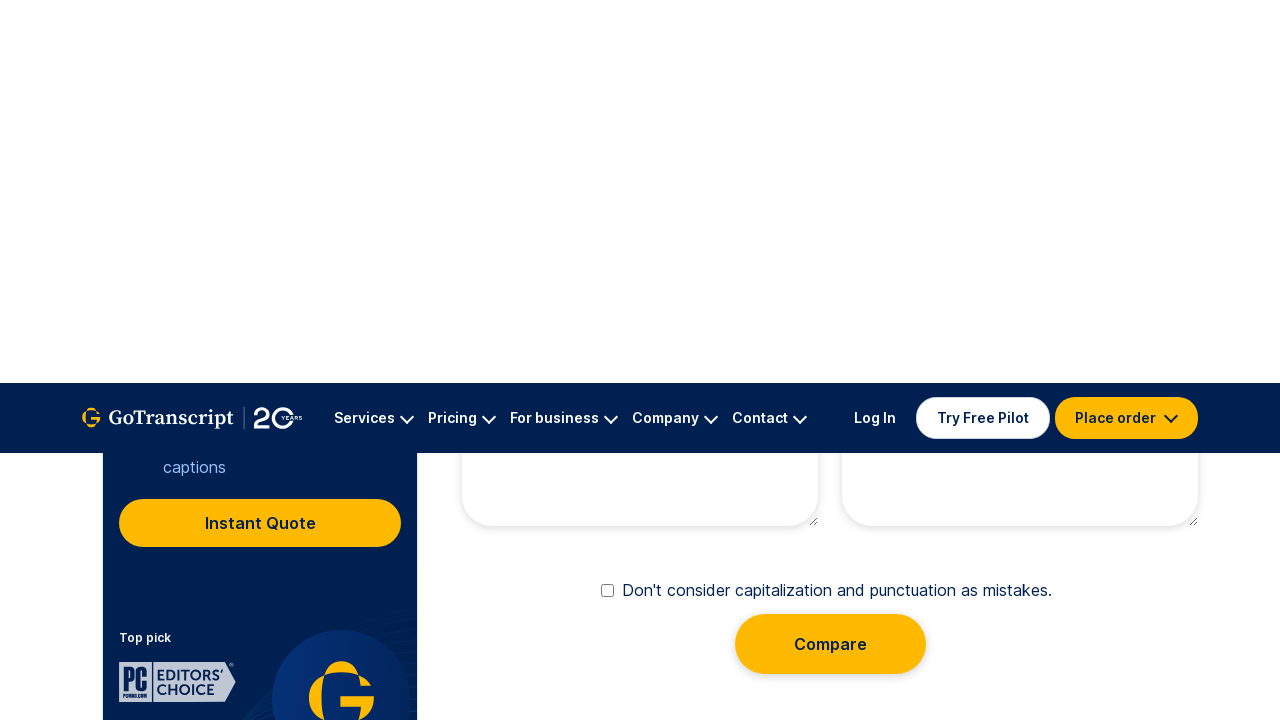

Filled first textarea with 'I am learning Playwright' on textarea[name="text1"]
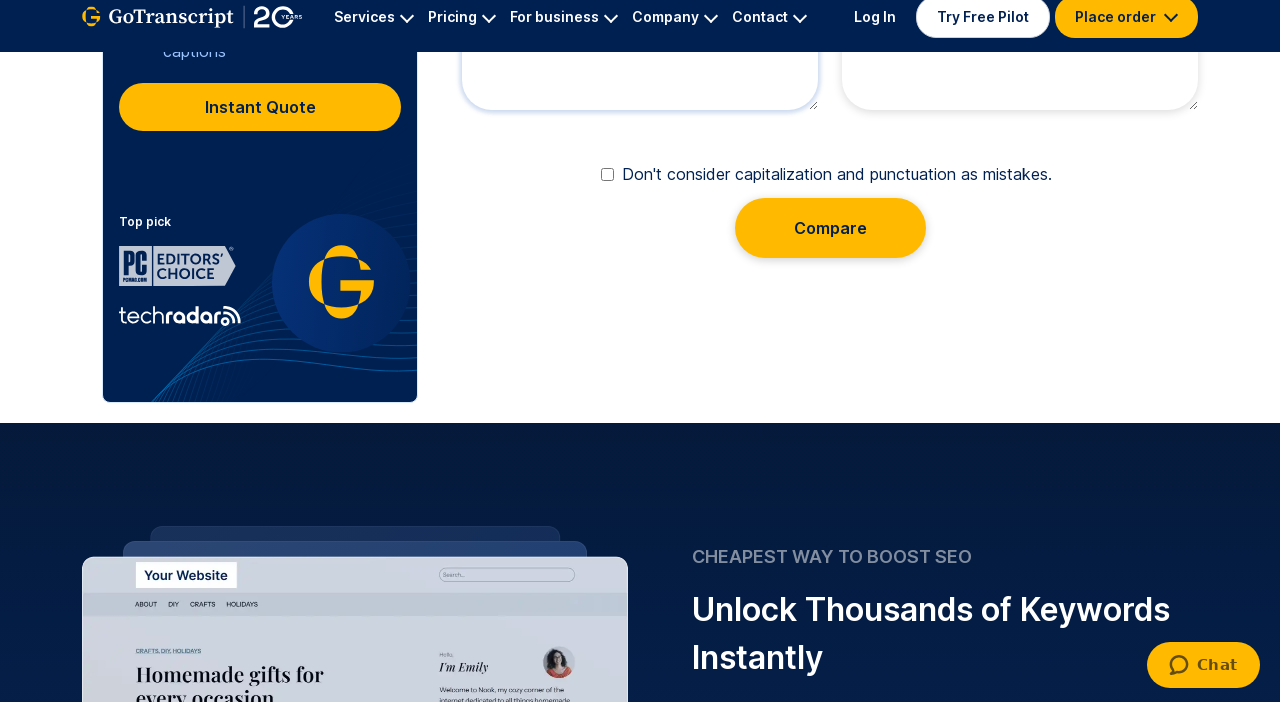

Selected all text in textarea using Ctrl+A
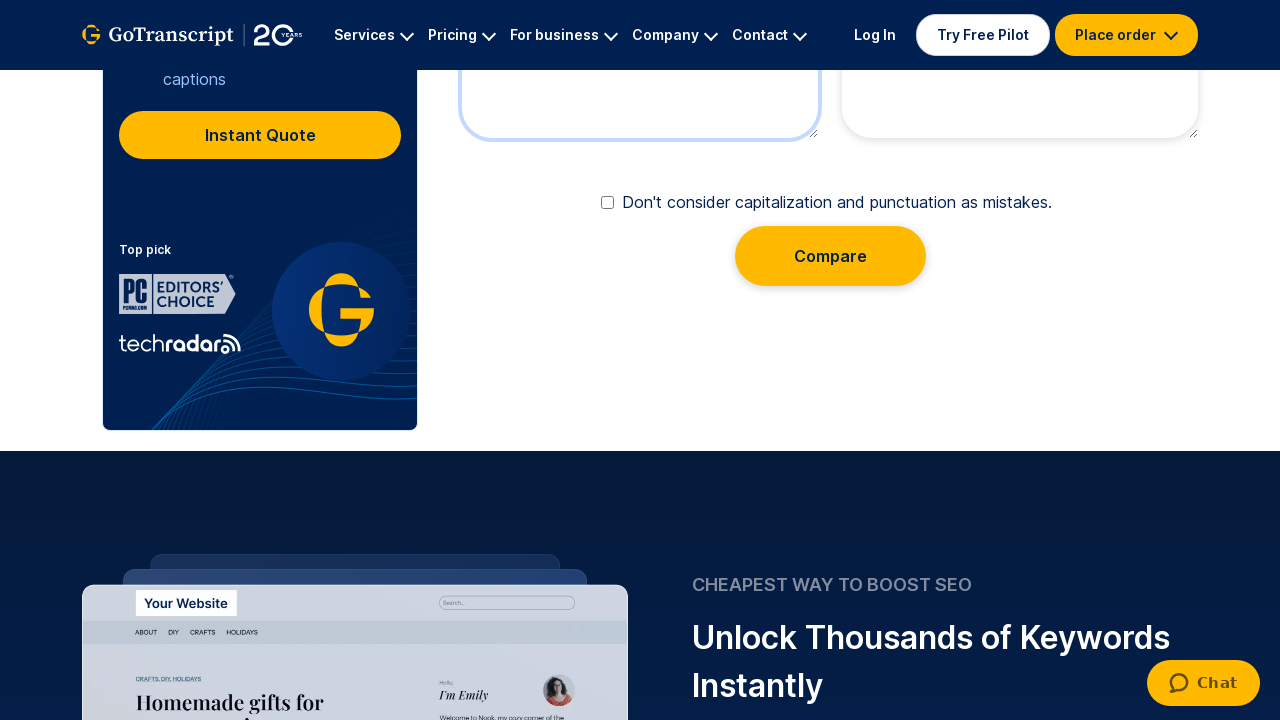

Copied selected text using Ctrl+C
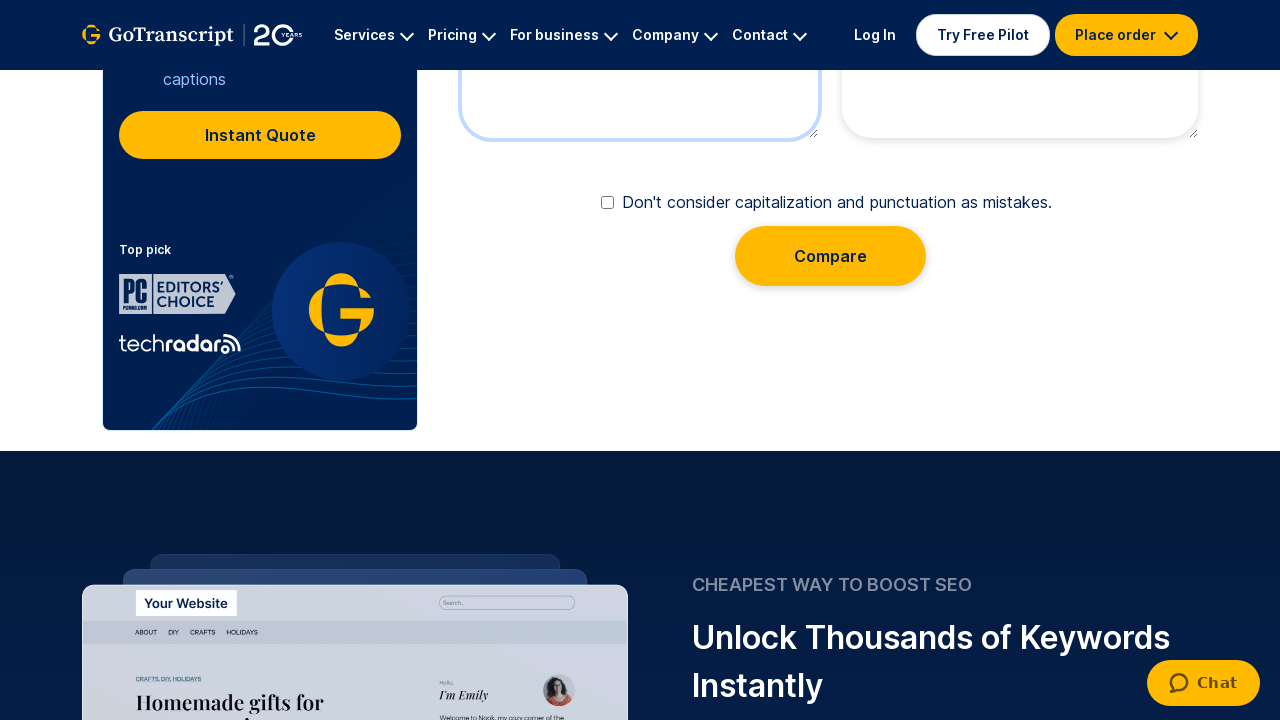

Navigated to next field using Tab key
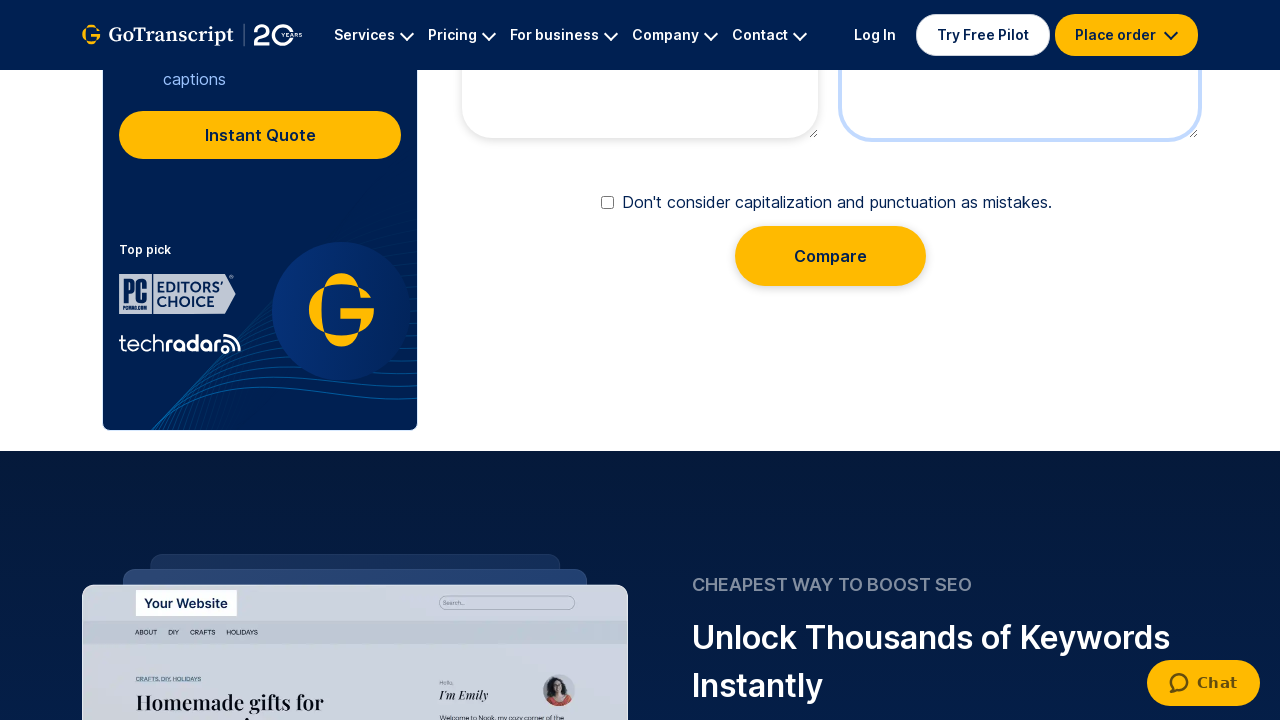

Pasted copied text using Ctrl+V
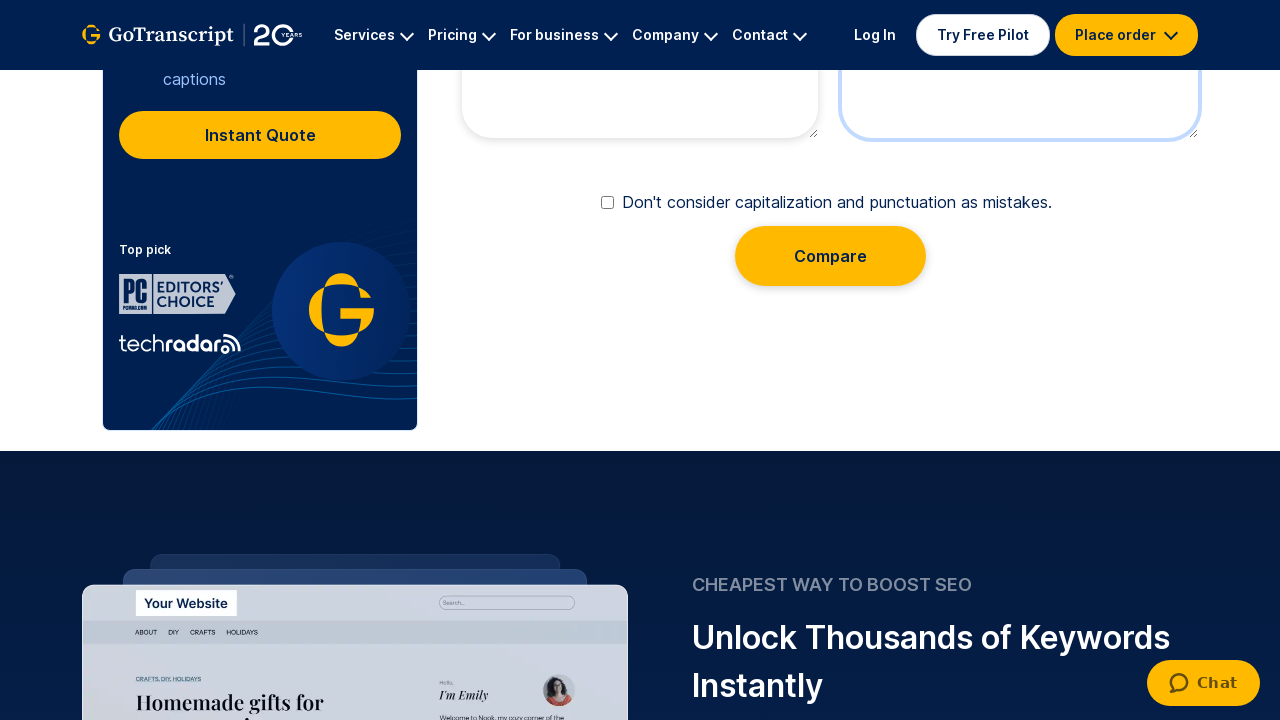

Waited 4 seconds for action to complete
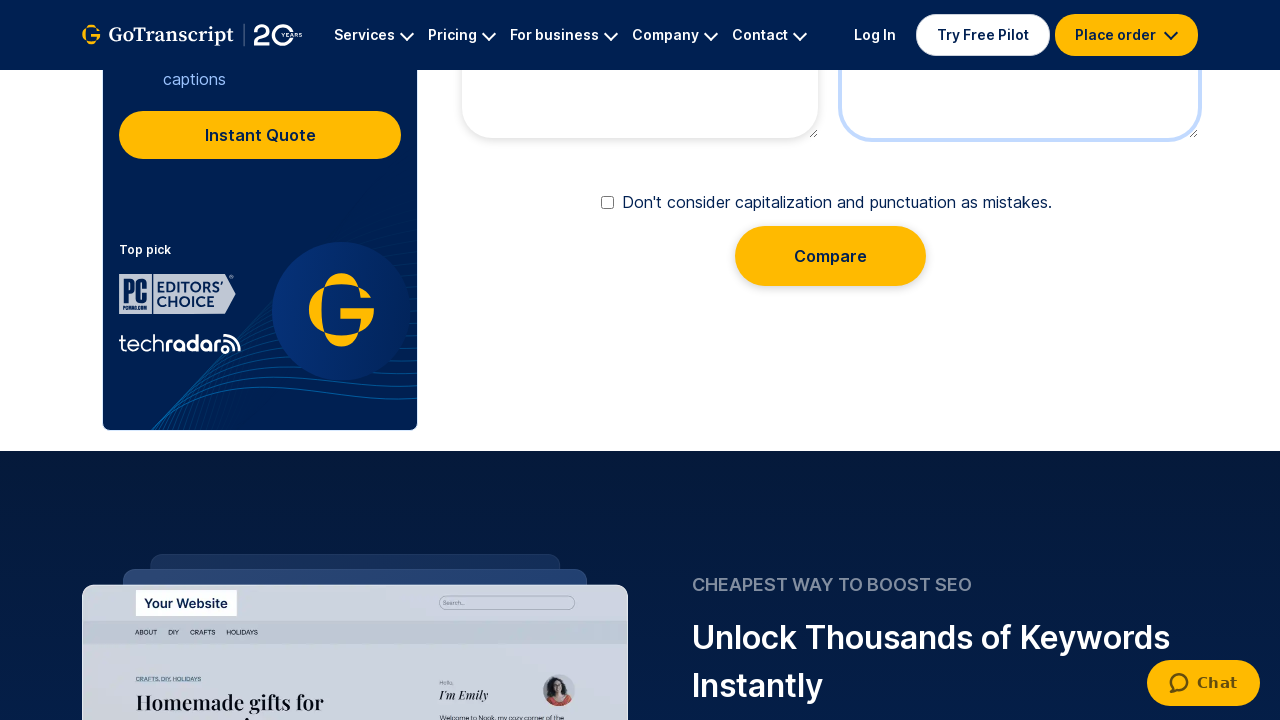

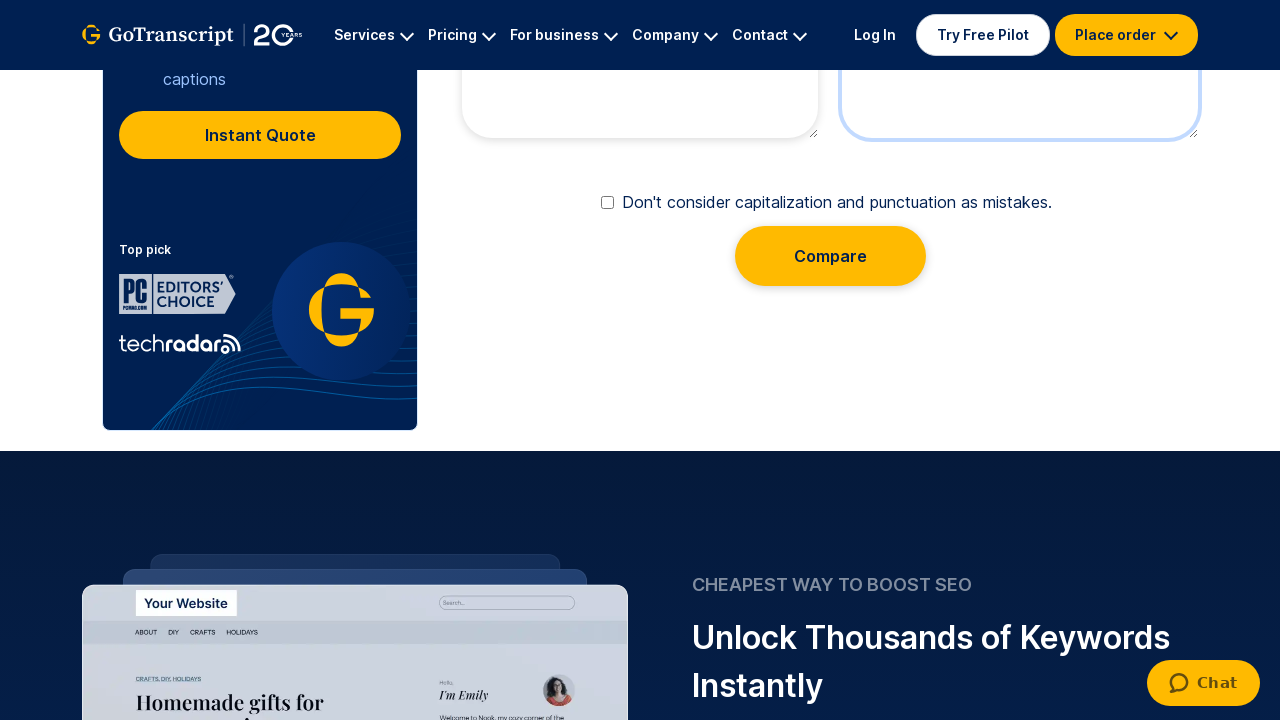